Tests radio button interaction on an HTML forms tutorial page by locating a group of radio buttons and verifying their presence and attributes.

Starting URL: http://echoecho.com/htmlforms10.htm

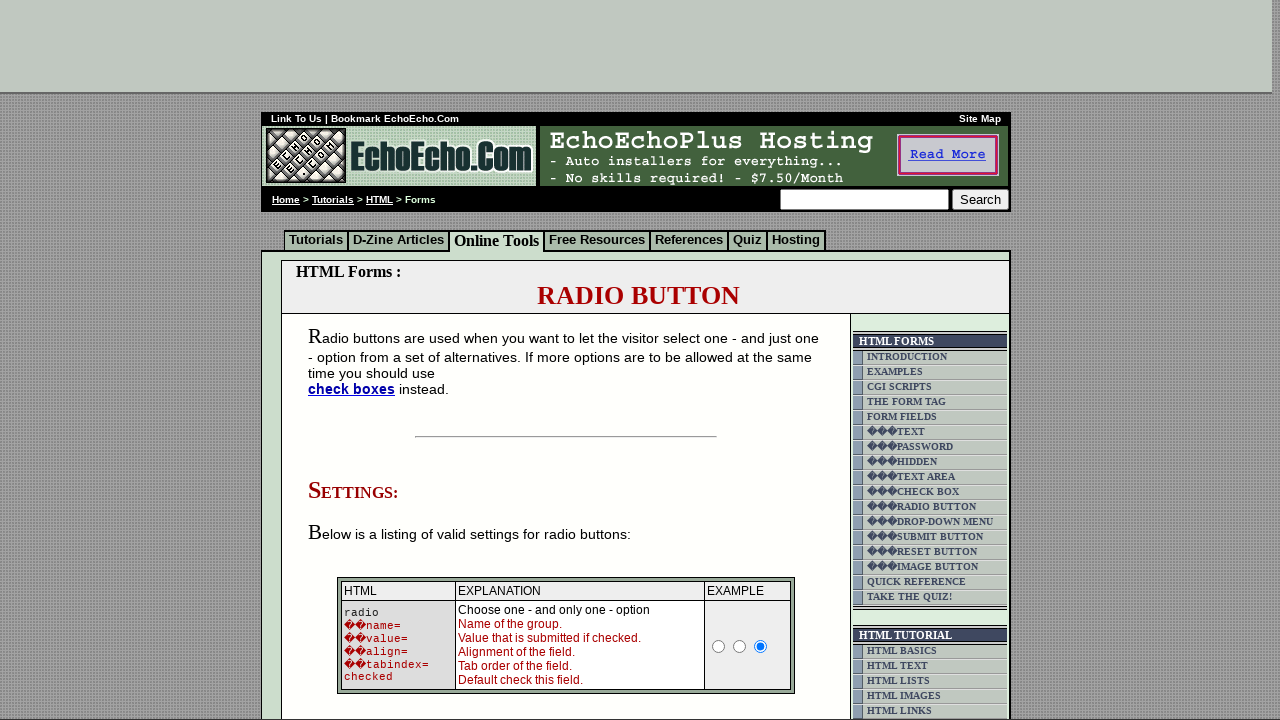

Radio button container loaded and located
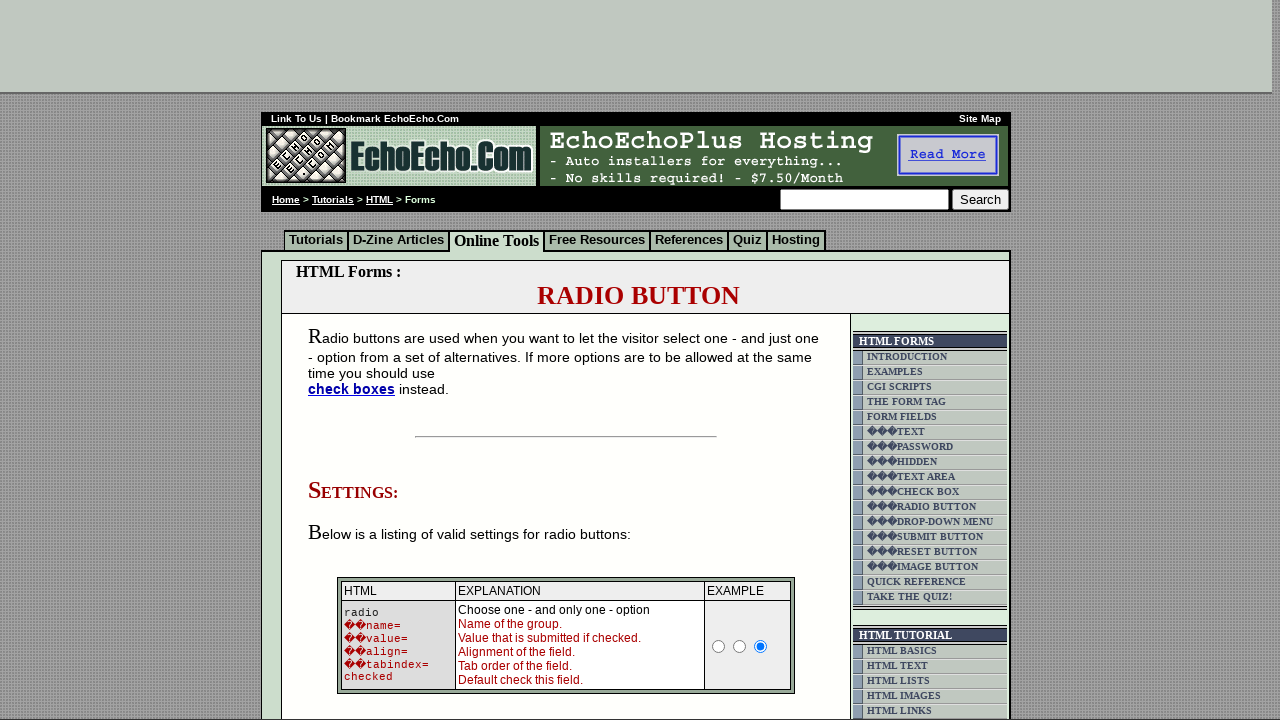

Located all radio buttons in group1
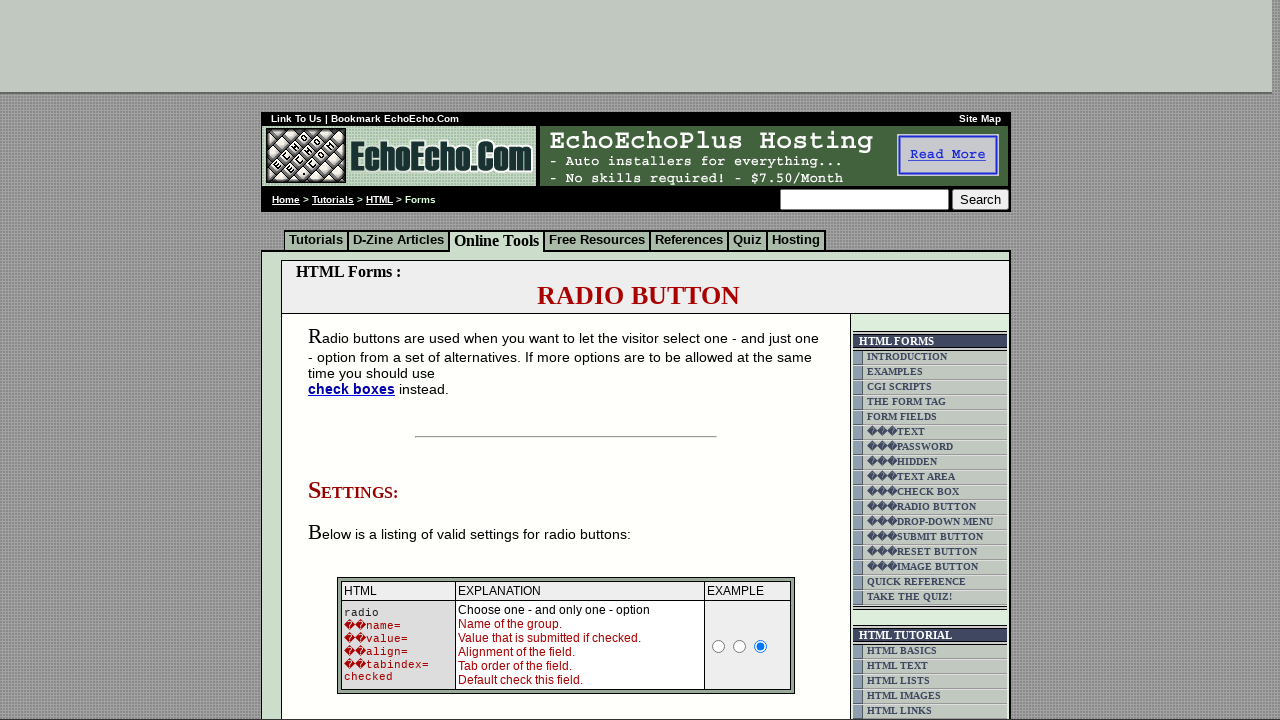

Found 3 radio buttons in the group
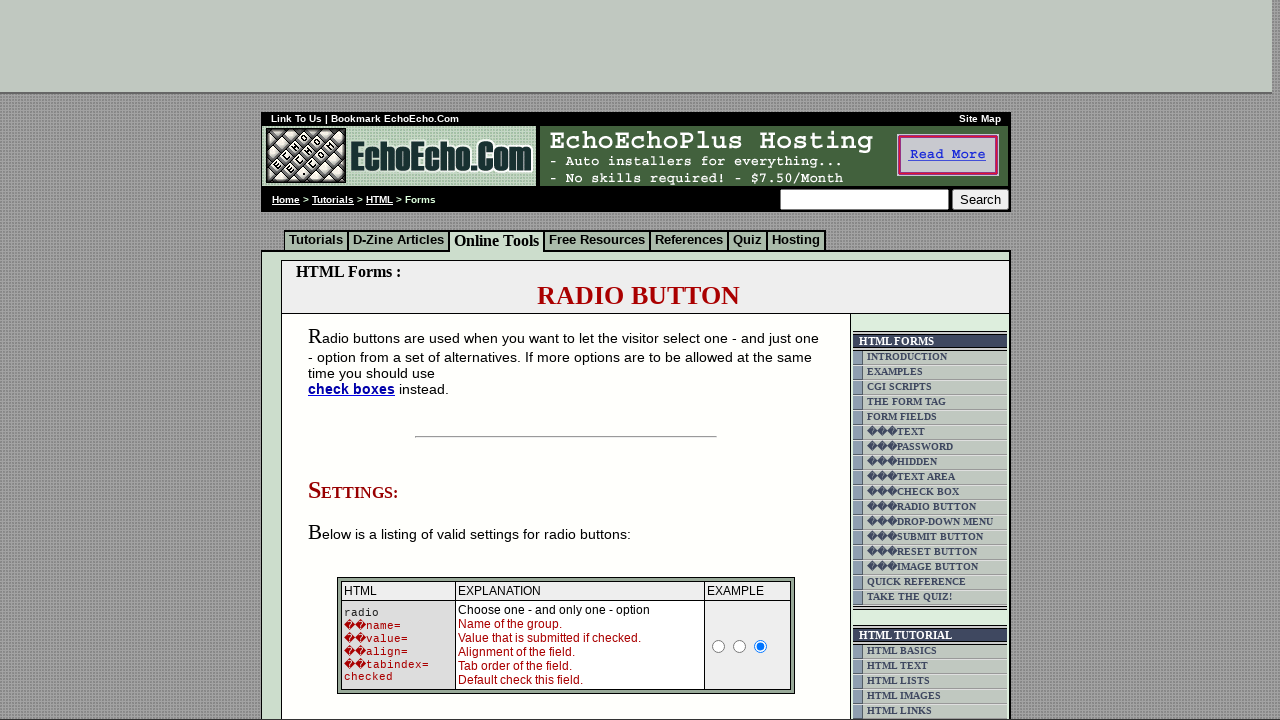

Clicked radio button 1 of 3 at (356, 360) on input[name='group1'] >> nth=0
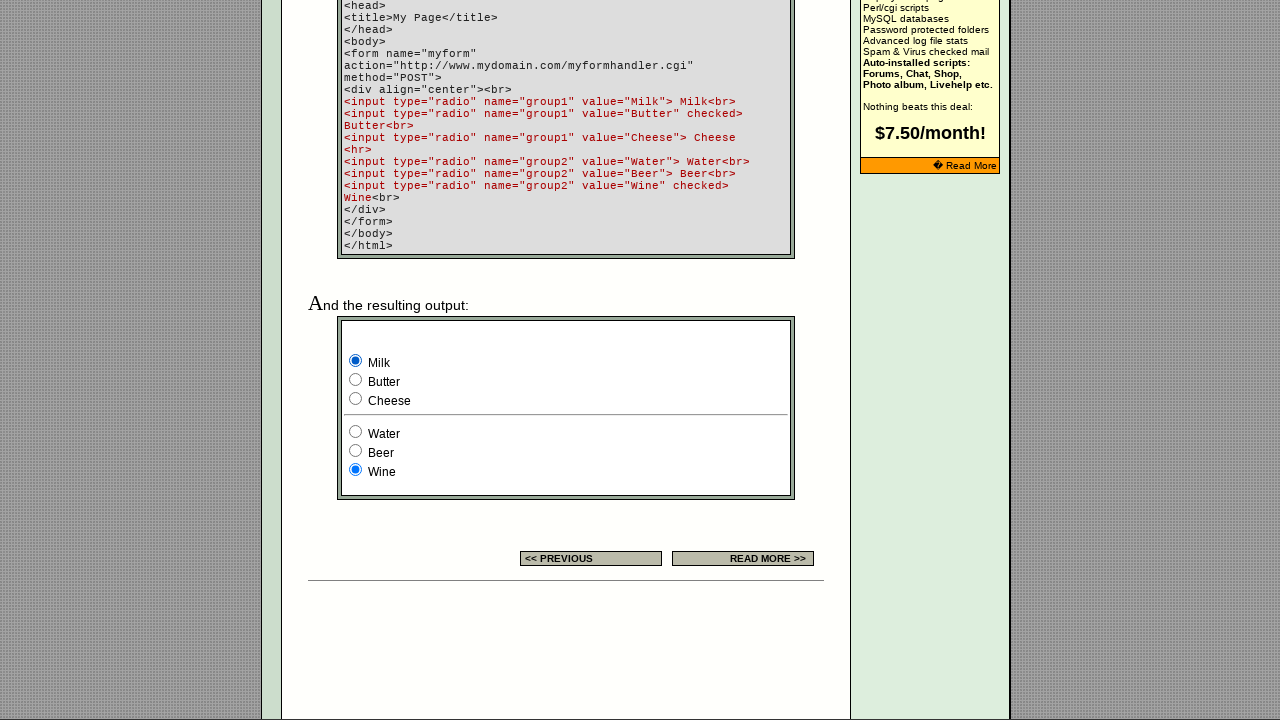

Waited 200ms for radio button 1 selection to register
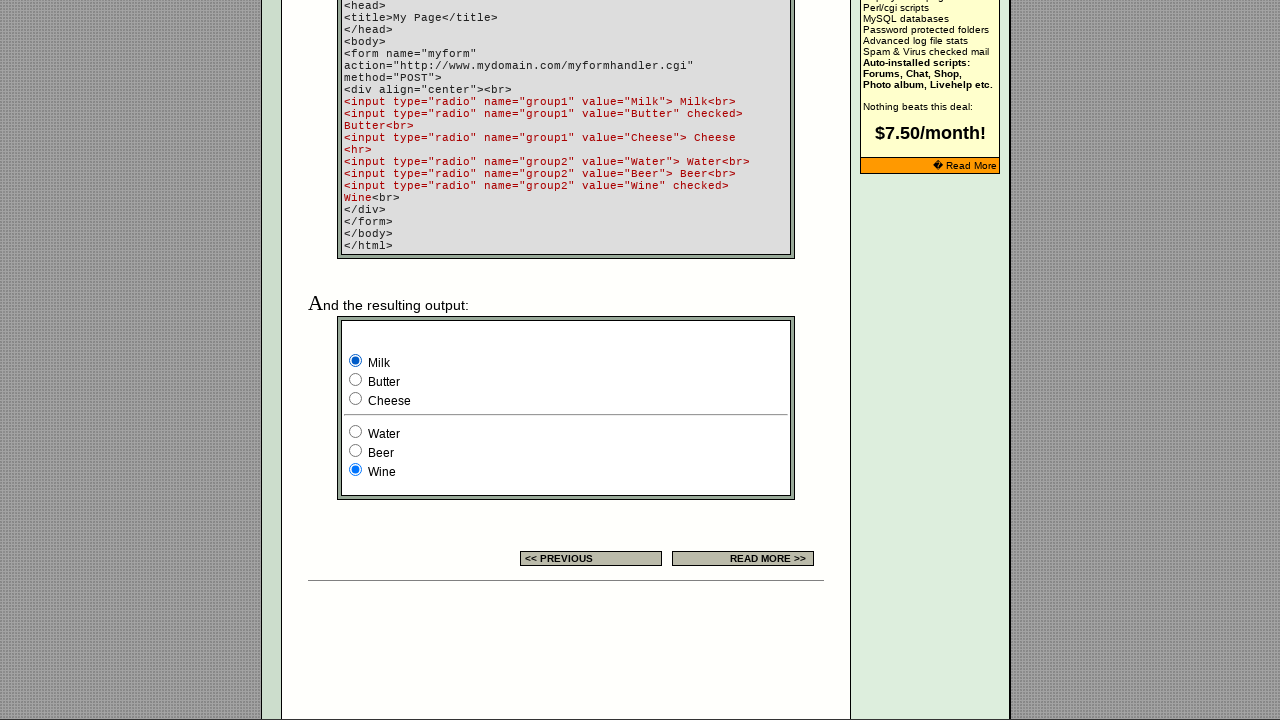

Clicked radio button 2 of 3 at (356, 380) on input[name='group1'] >> nth=1
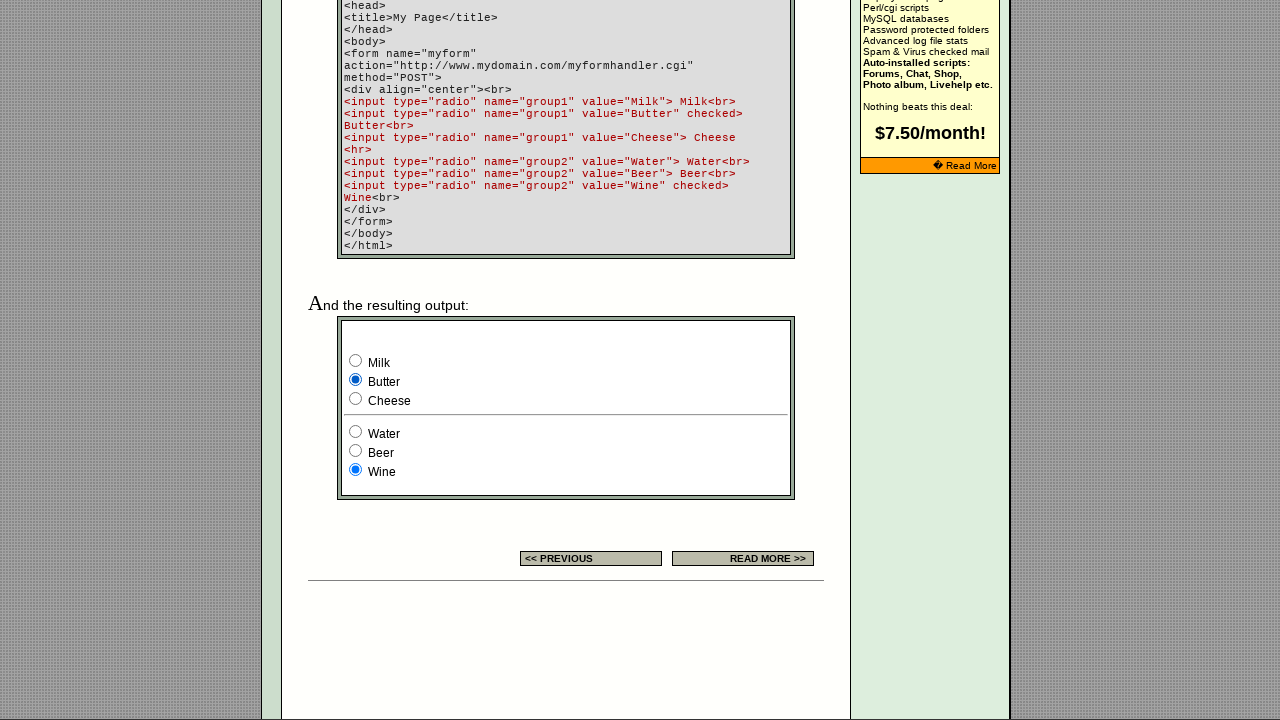

Waited 200ms for radio button 2 selection to register
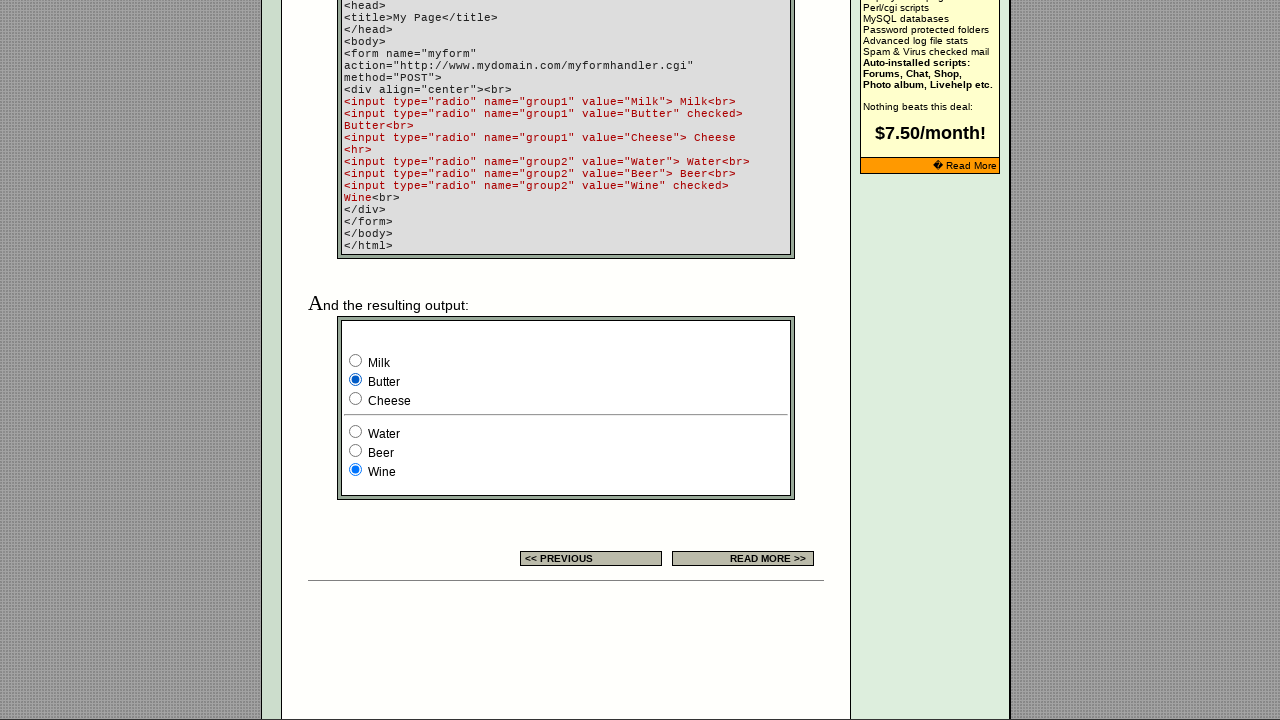

Clicked radio button 3 of 3 at (356, 398) on input[name='group1'] >> nth=2
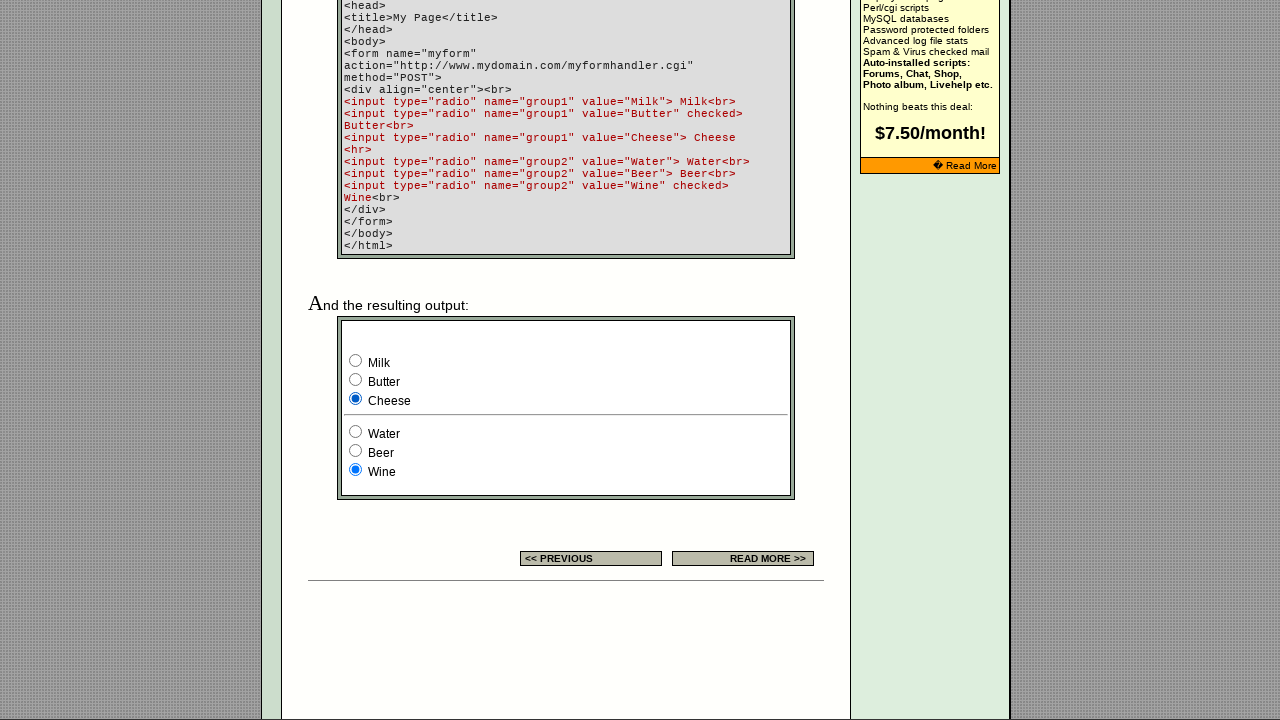

Waited 200ms for radio button 3 selection to register
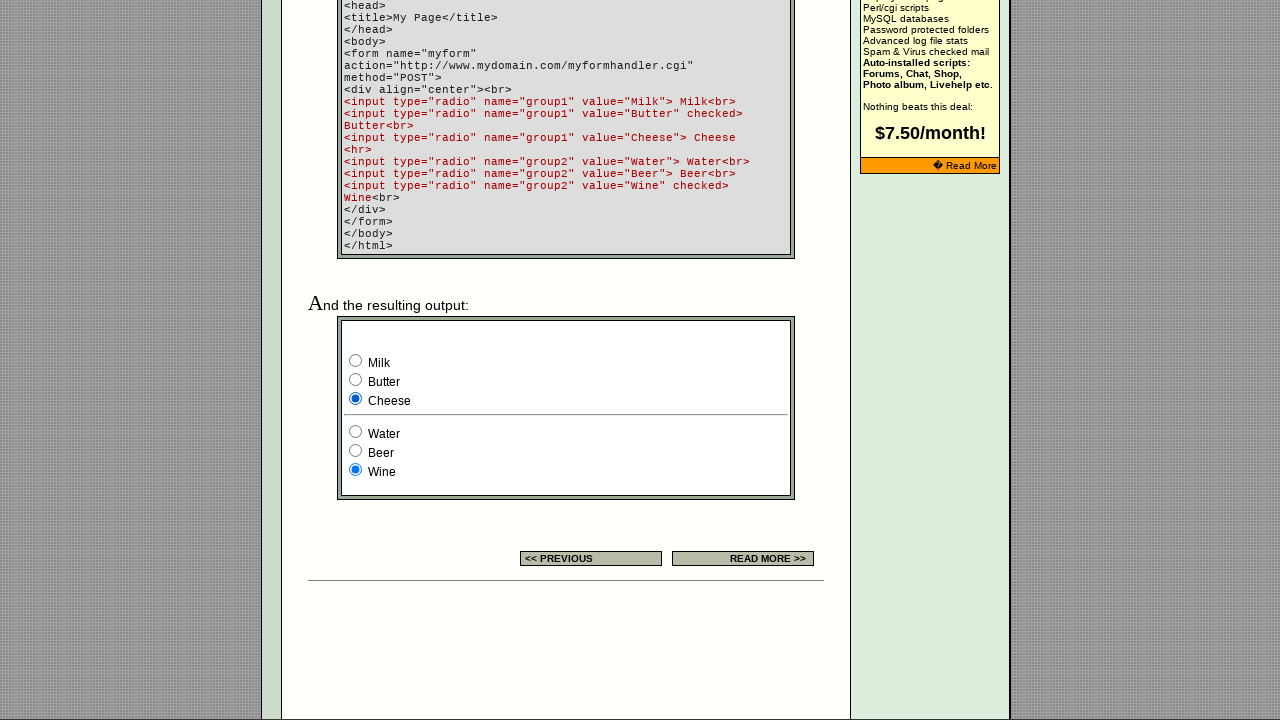

Clicked first radio button to set as final state at (356, 360) on input[name='group1'] >> nth=0
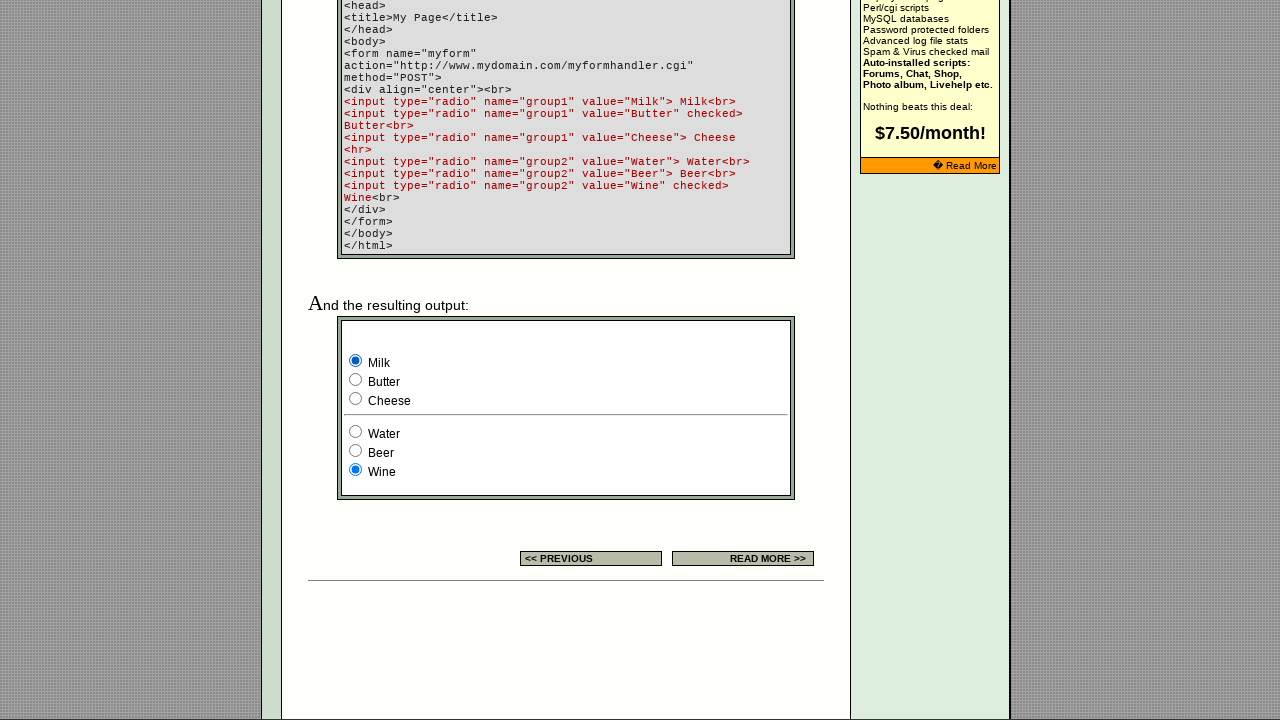

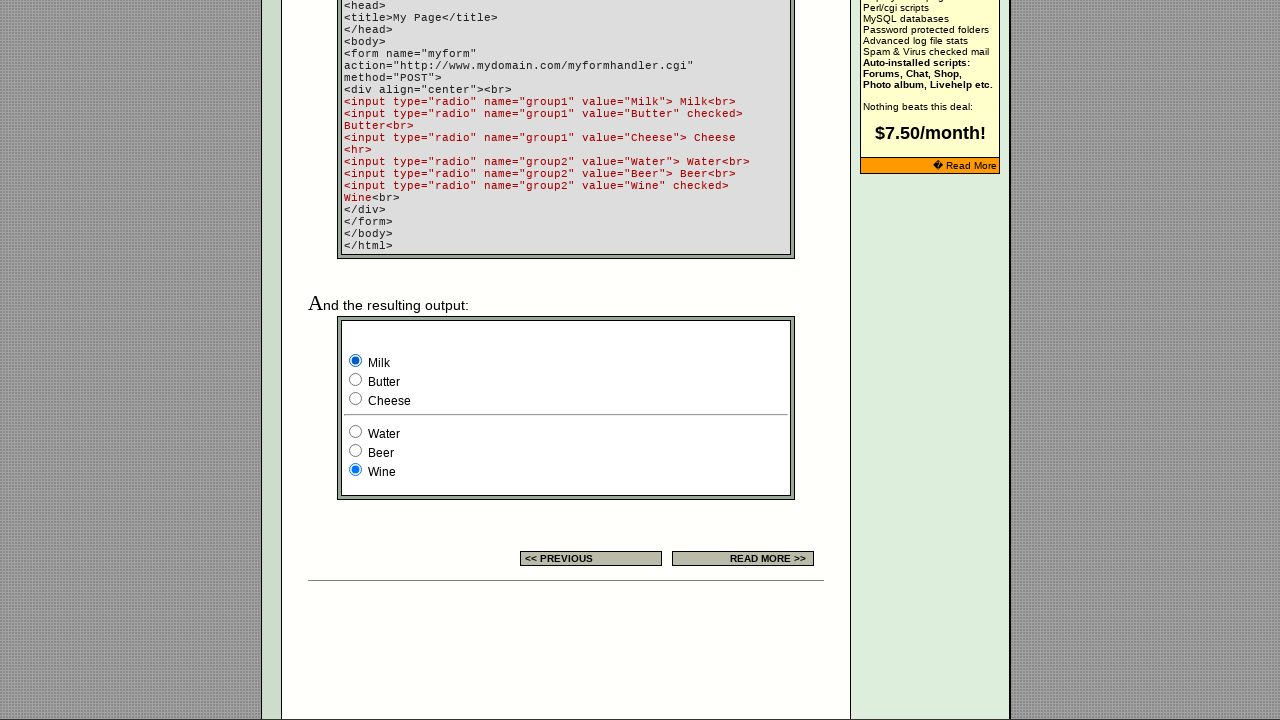